Tests select dropdown functionality by selecting 'enabled' option from a state dropdown.

Starting URL: https://www.qa-practice.com/elements/button/disabled

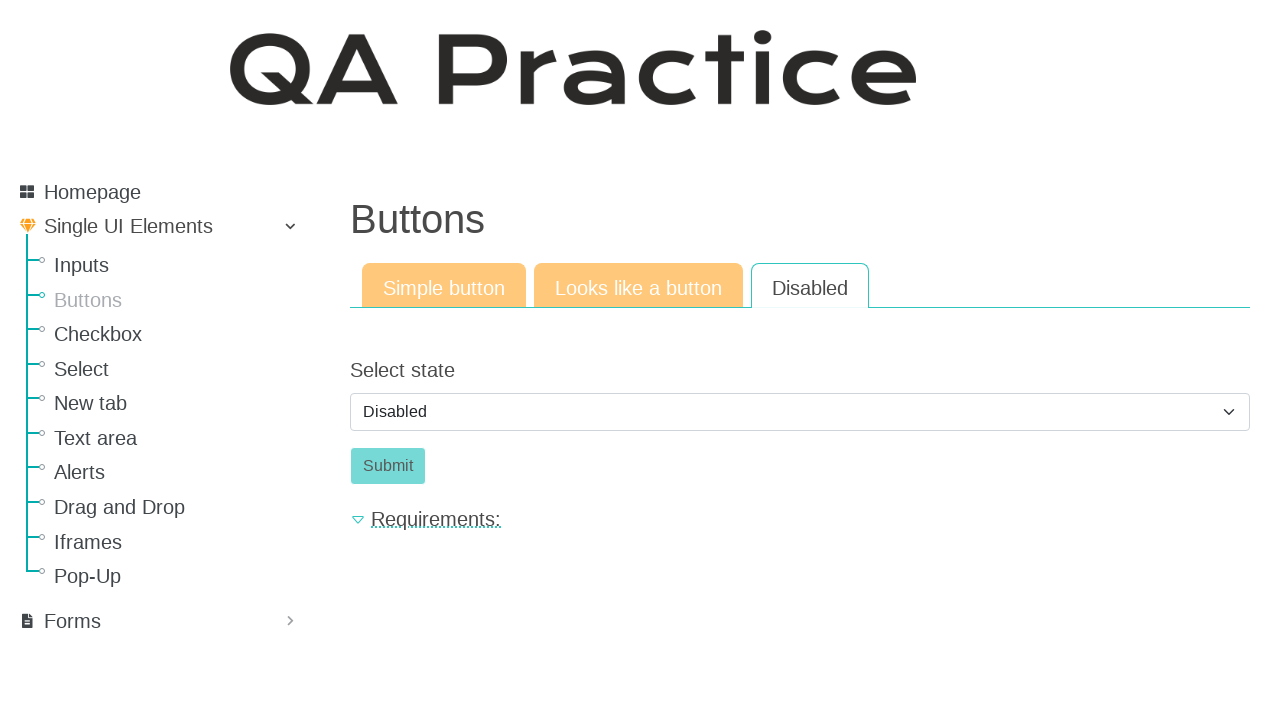

Selected 'enabled' option from state dropdown on #id_select_state
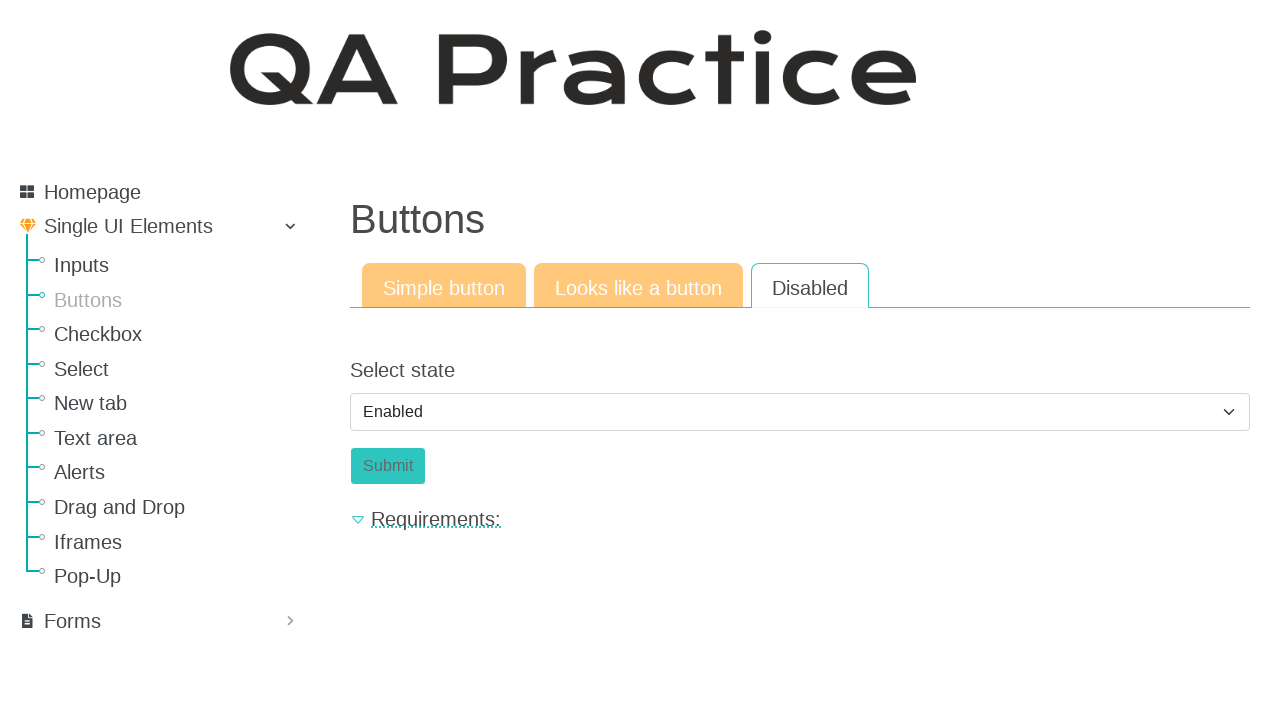

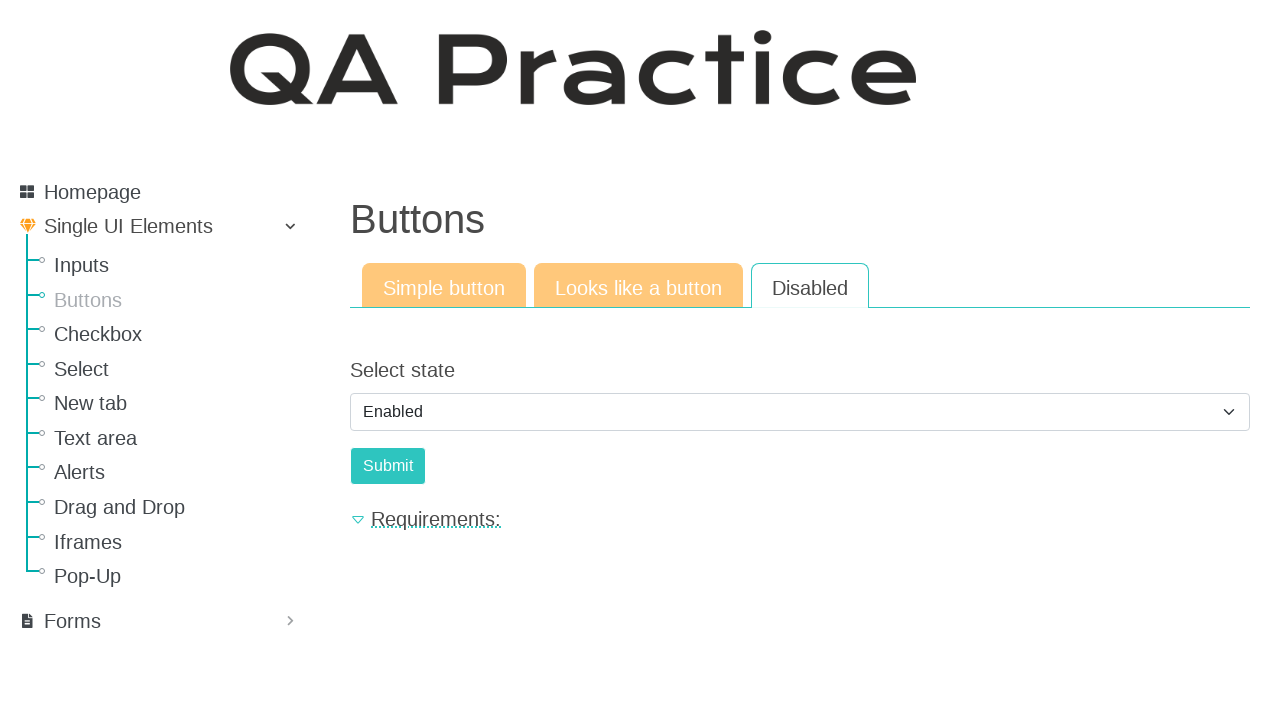